Tests shopping cart functionality by adding items to cart (Funny Cow twice, Fluffy Bunny once) and verifying they appear in the cart.

Starting URL: http://jupiter.cloud.planittesting.com

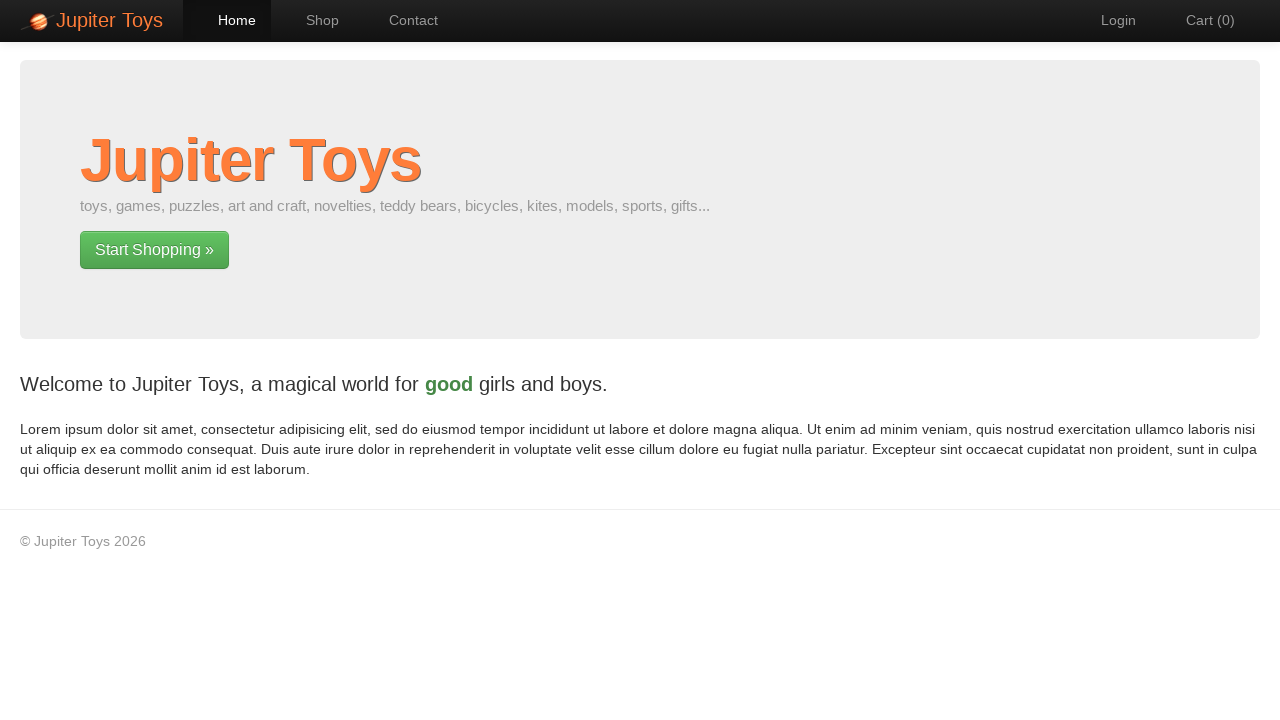

Clicked shop navigation link at (312, 20) on #nav-shop
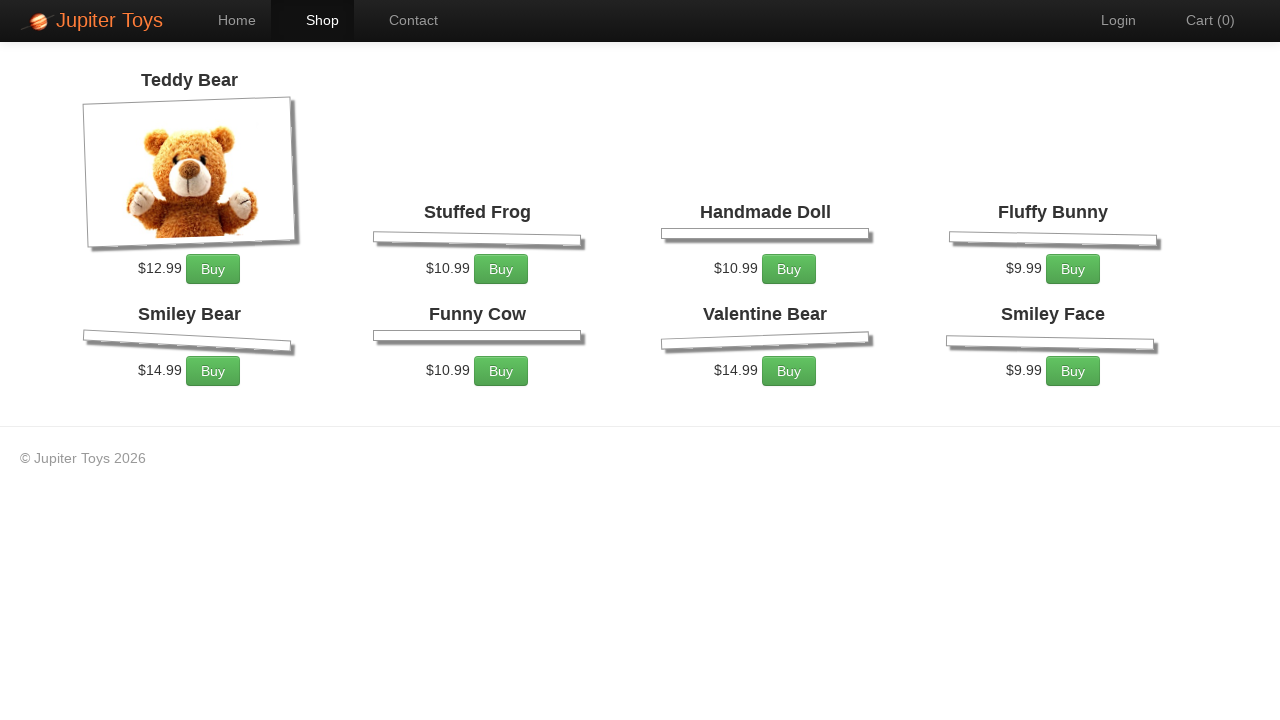

Products loaded on shop page
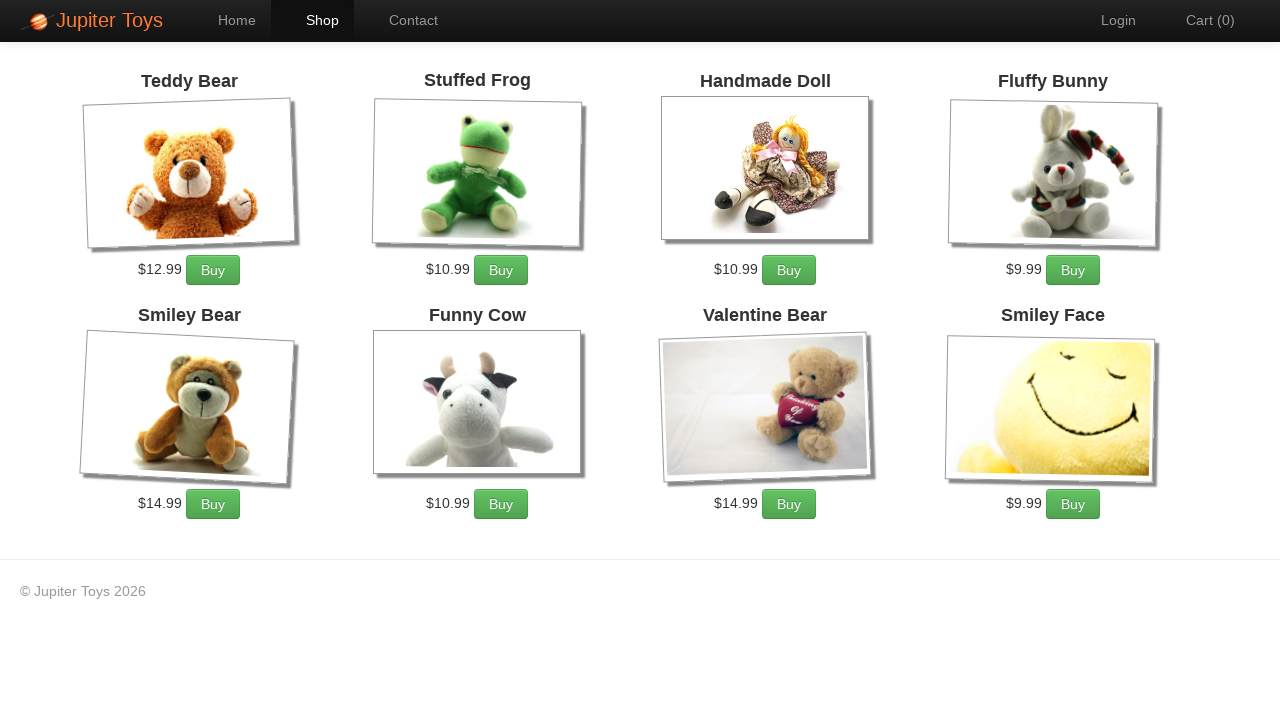

Added Funny Cow to cart (1st time) at (501, 504) on li:has-text('Funny Cow') a.btn.btn-success
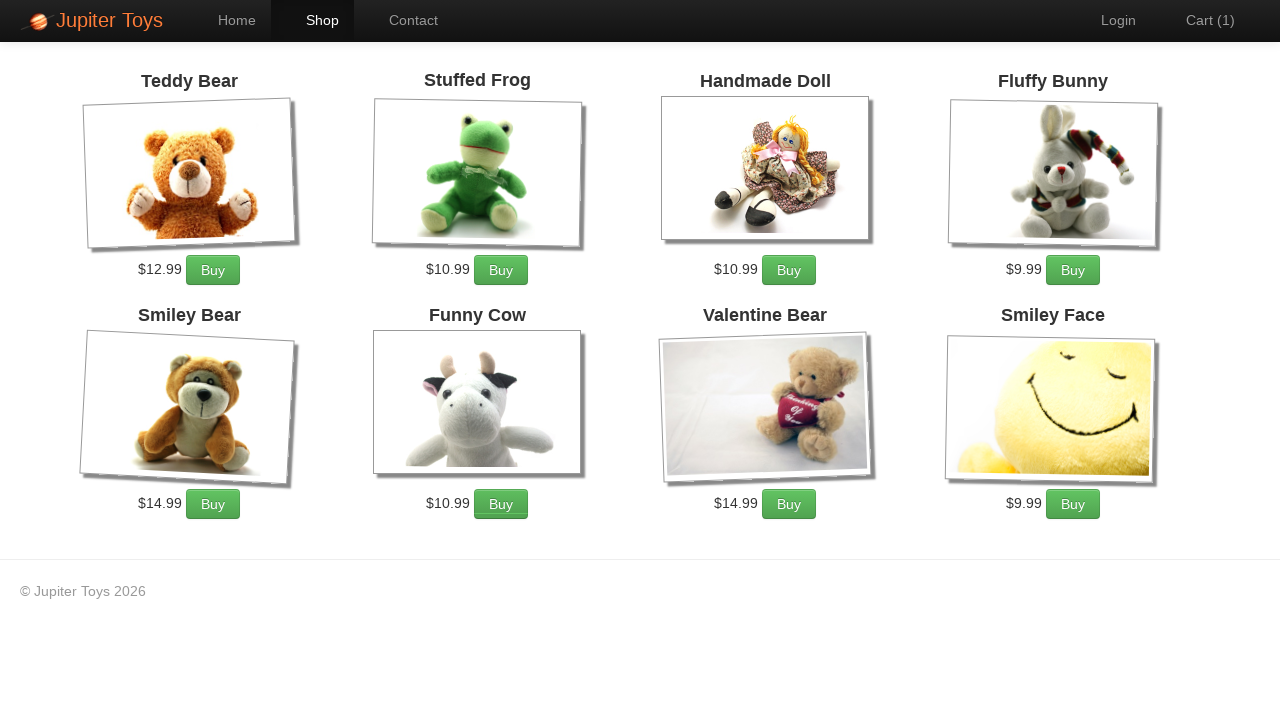

Added Funny Cow to cart (2nd time) at (501, 504) on li:has-text('Funny Cow') a.btn.btn-success
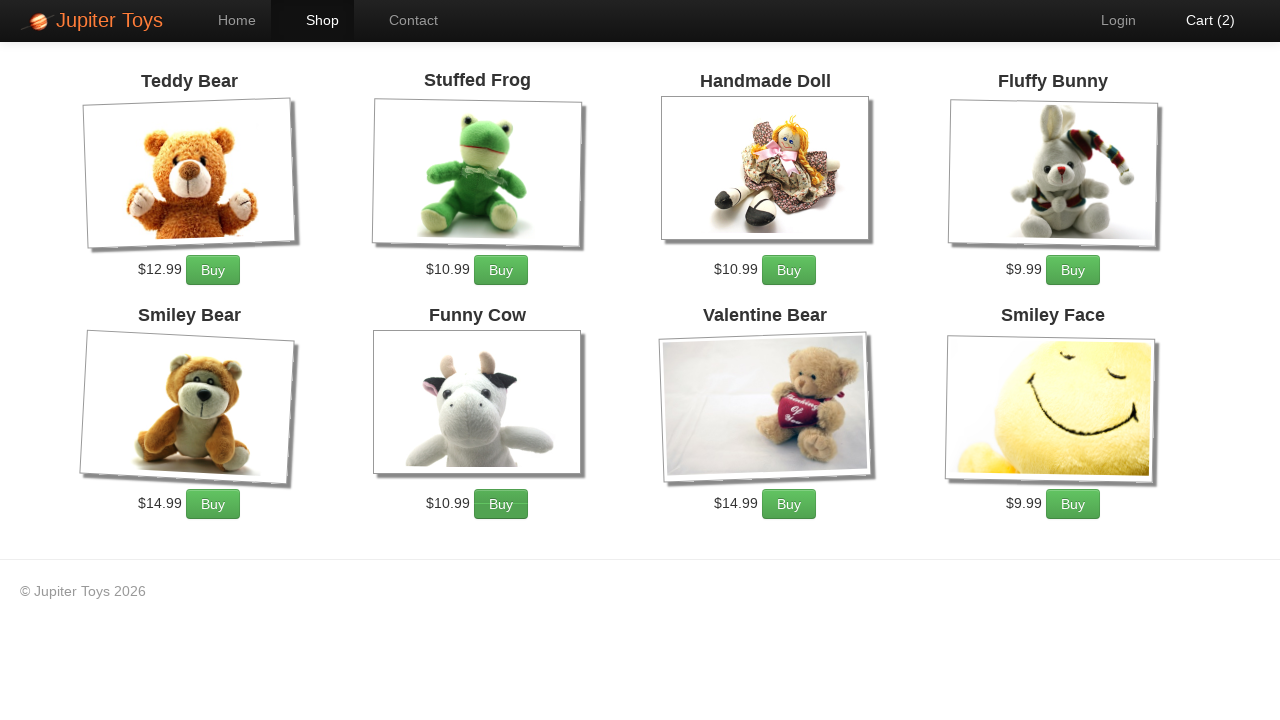

Added Fluffy Bunny to cart at (1073, 270) on li:has-text('Fluffy Bunny') a.btn.btn-success
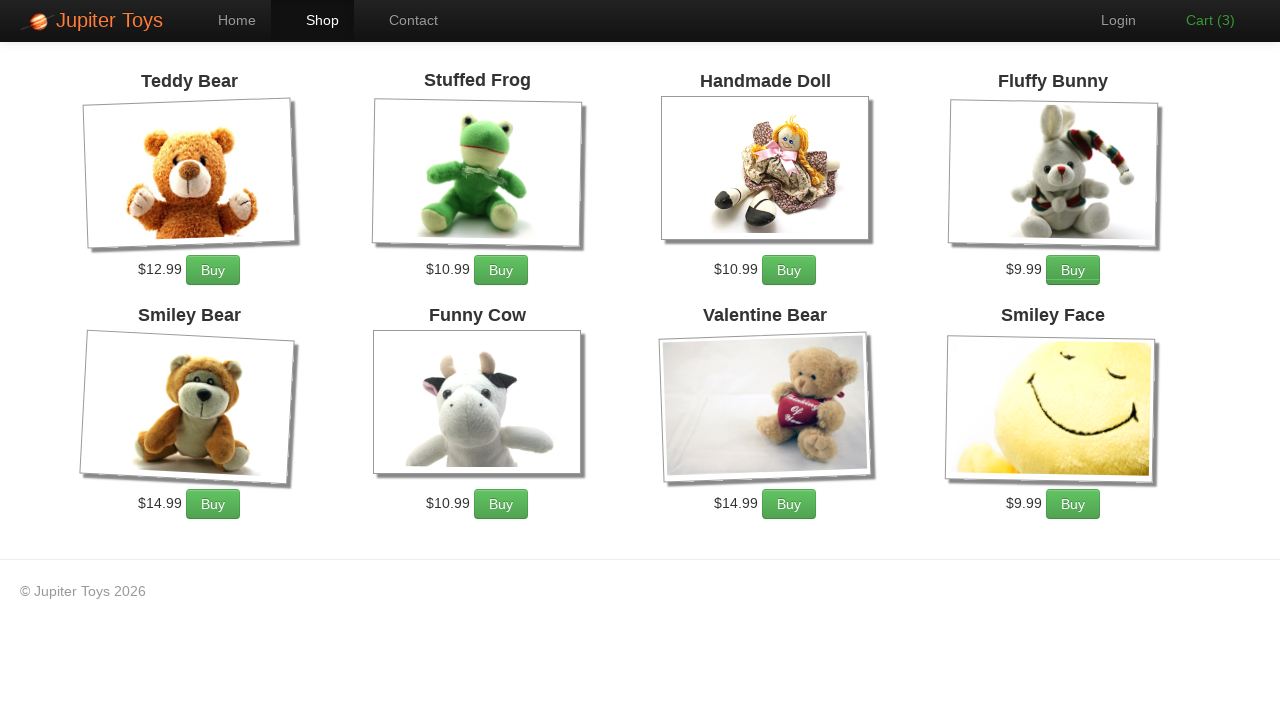

Clicked cart navigation link at (1200, 20) on #nav-cart
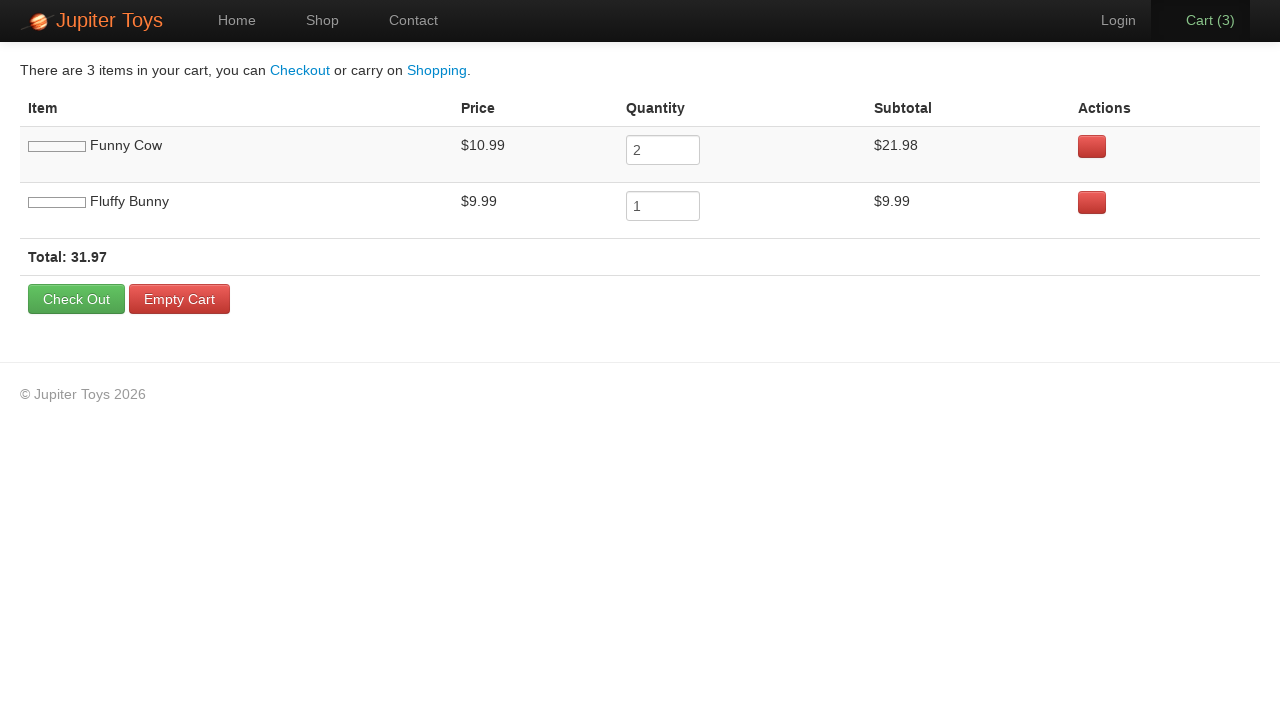

Cart message element loaded
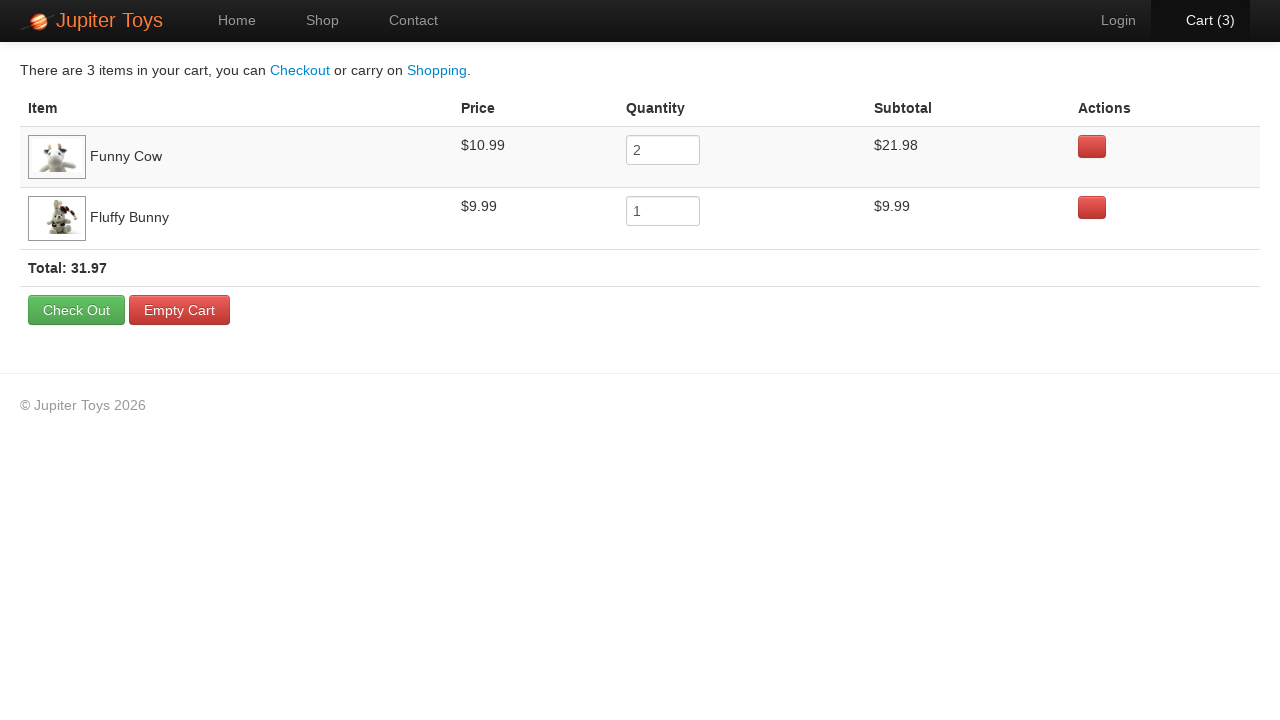

Cart items table loaded with 2 Funny Cows and 1 Fluffy Bunny
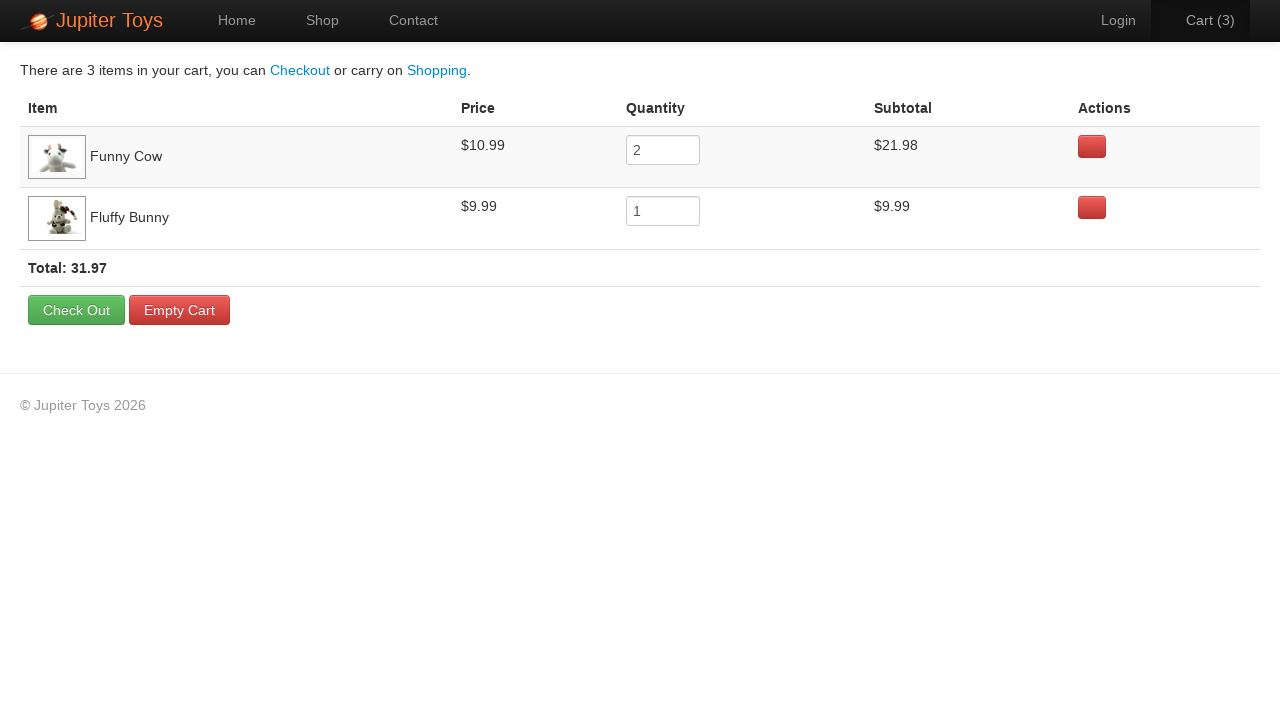

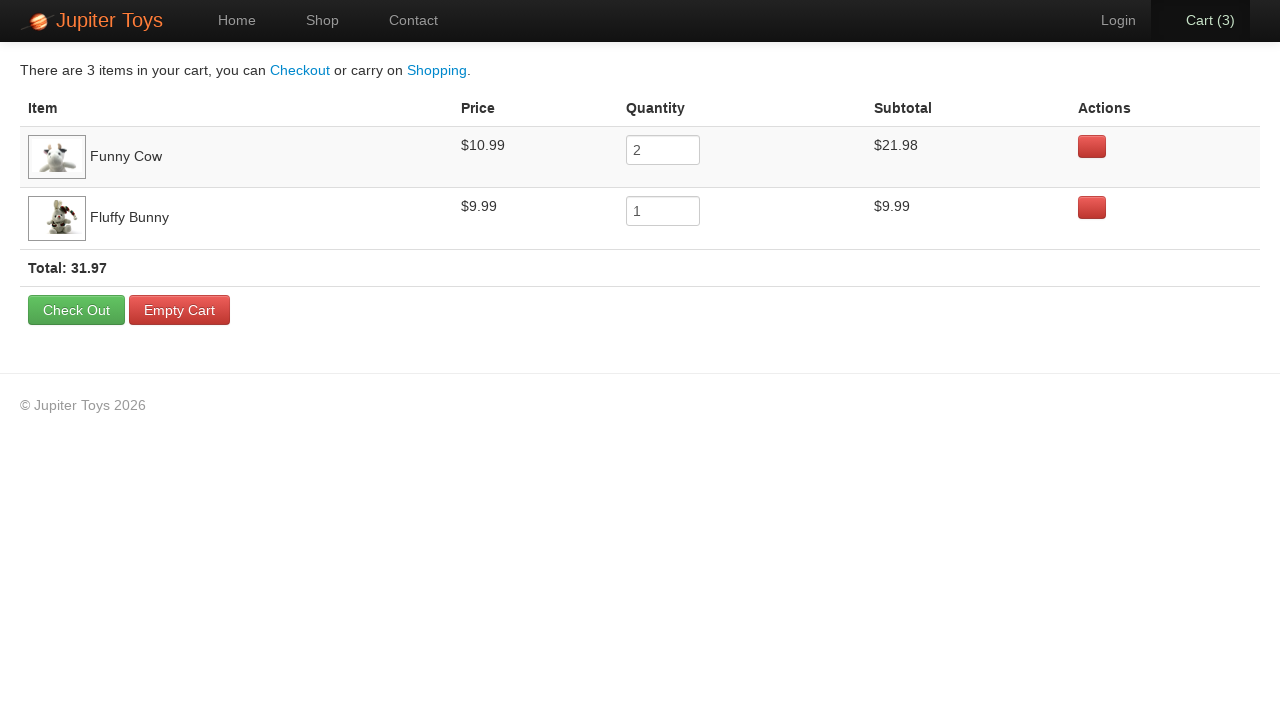